Navigates to a demo site, clicks on the demo table link, and waits for the employee table to load

Starting URL: http://automationbykrishna.com/

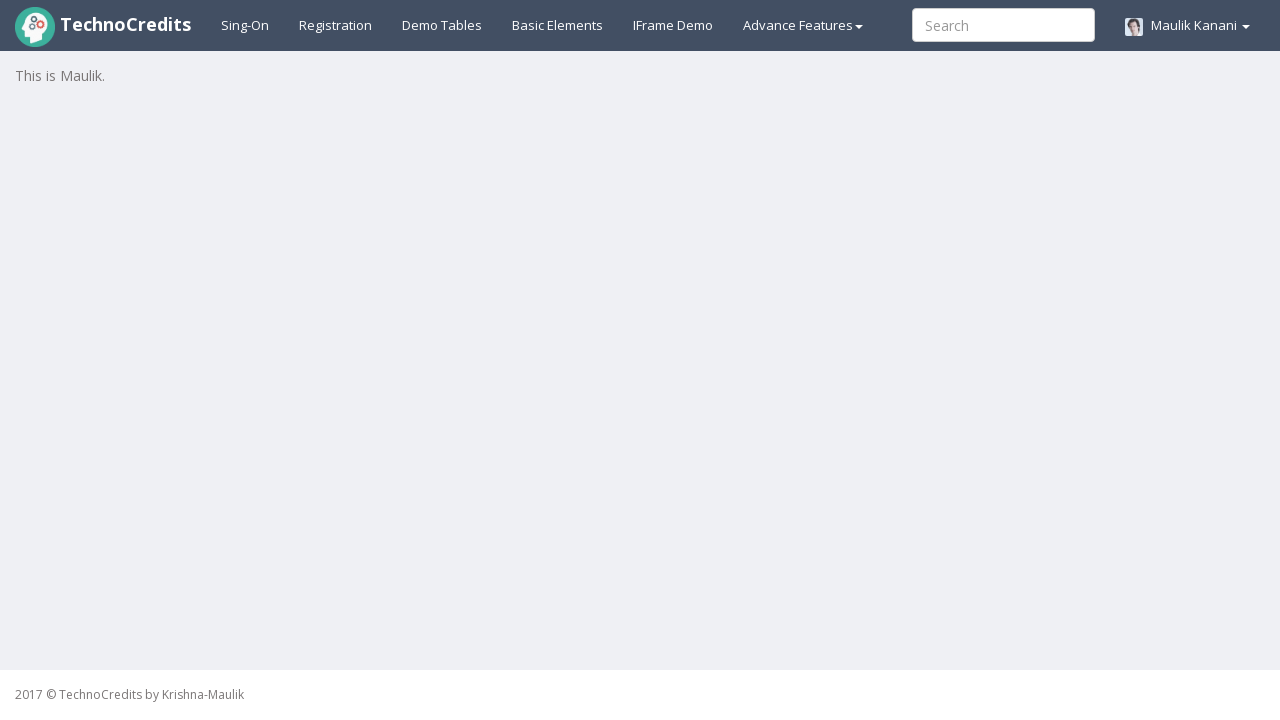

Clicked on demo table link at (442, 25) on //*[@id="demotable"]
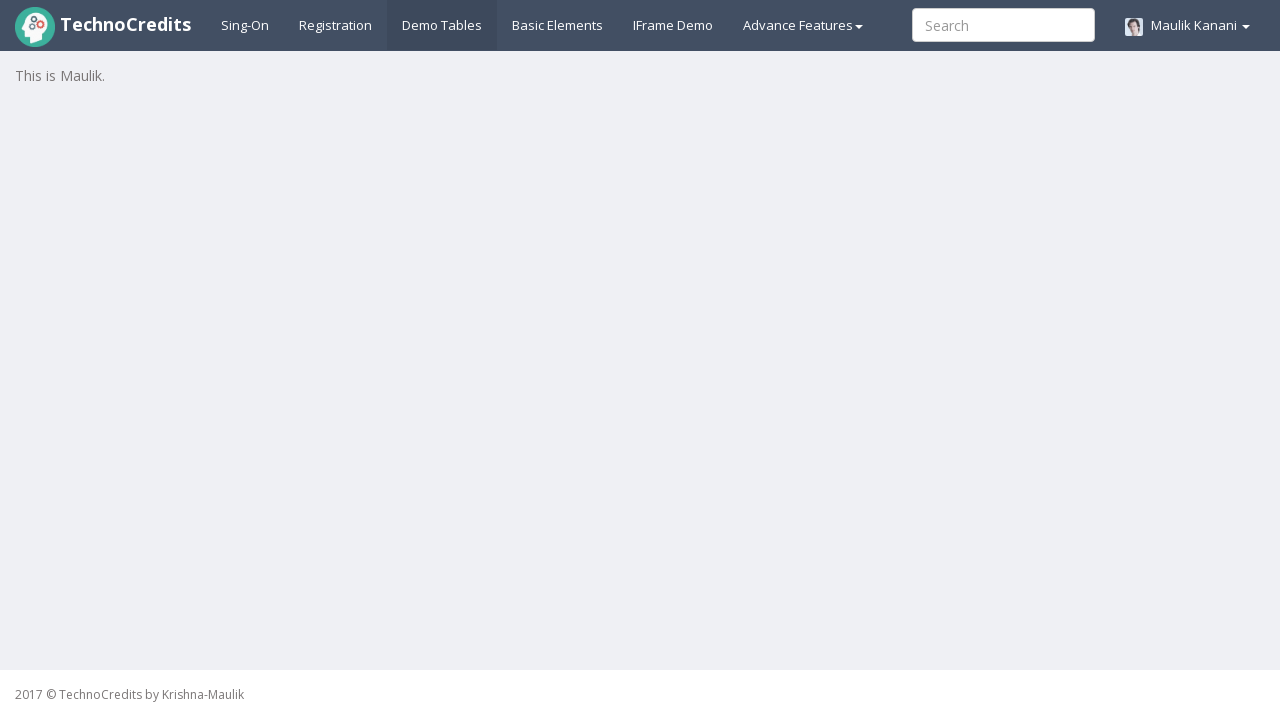

Employee table loaded and became visible
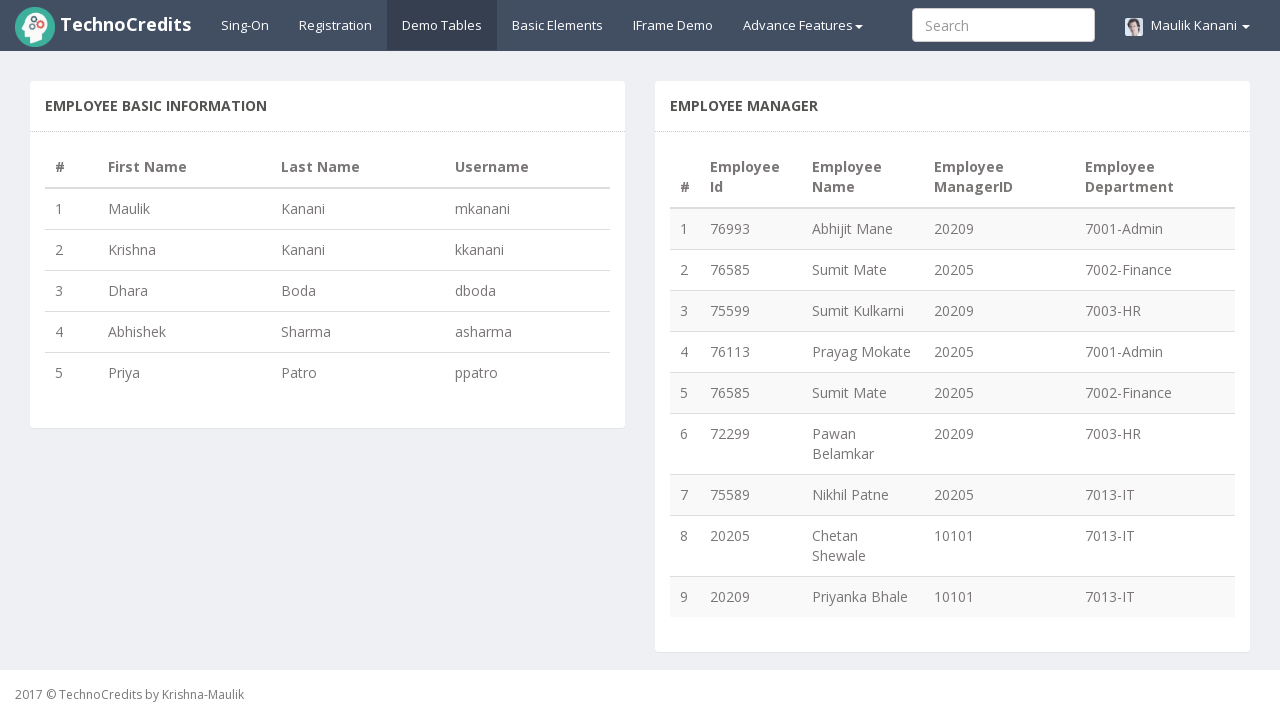

Employee table rows verified to be present
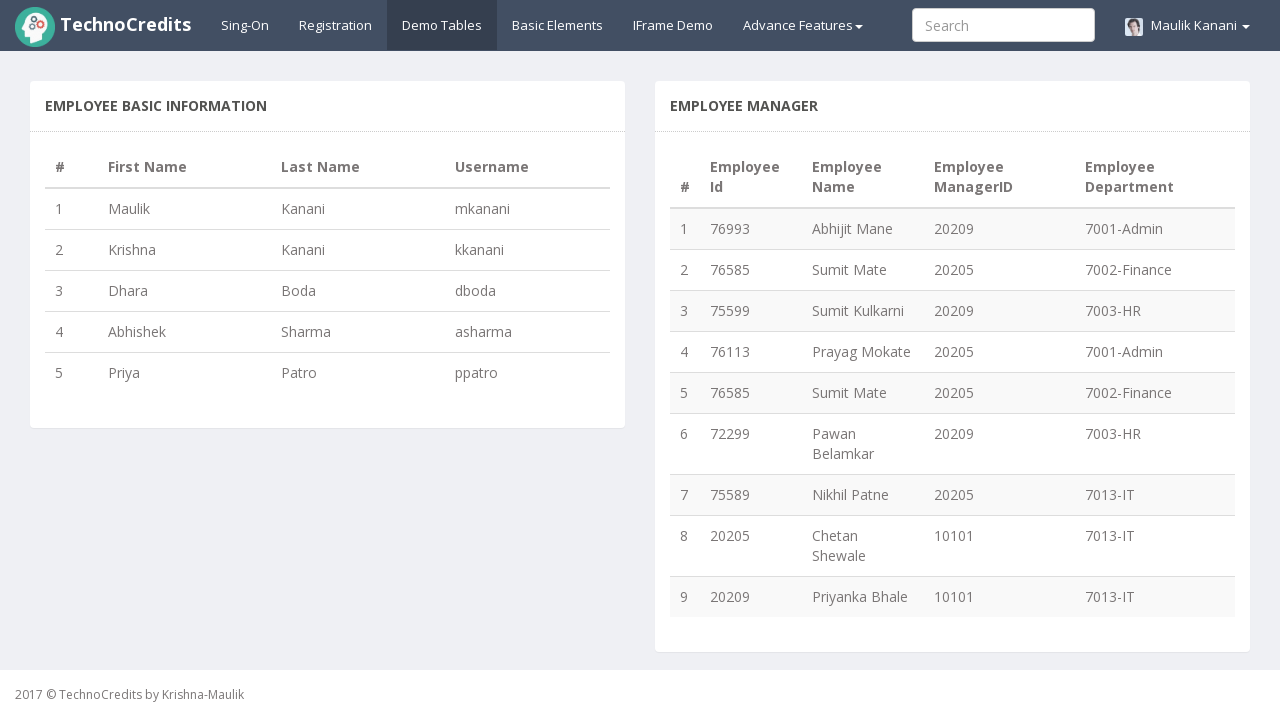

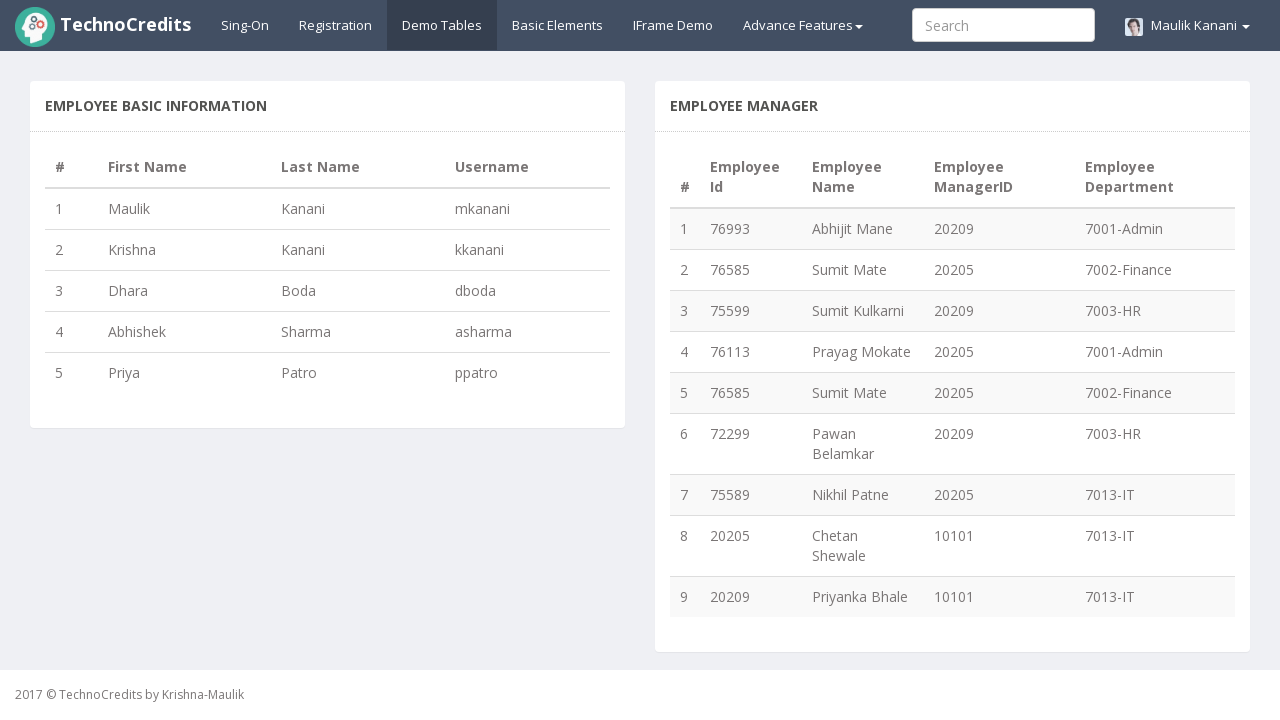